Tests drag and drop functionality by dragging element A to element B's position

Starting URL: http://the-internet.herokuapp.com/

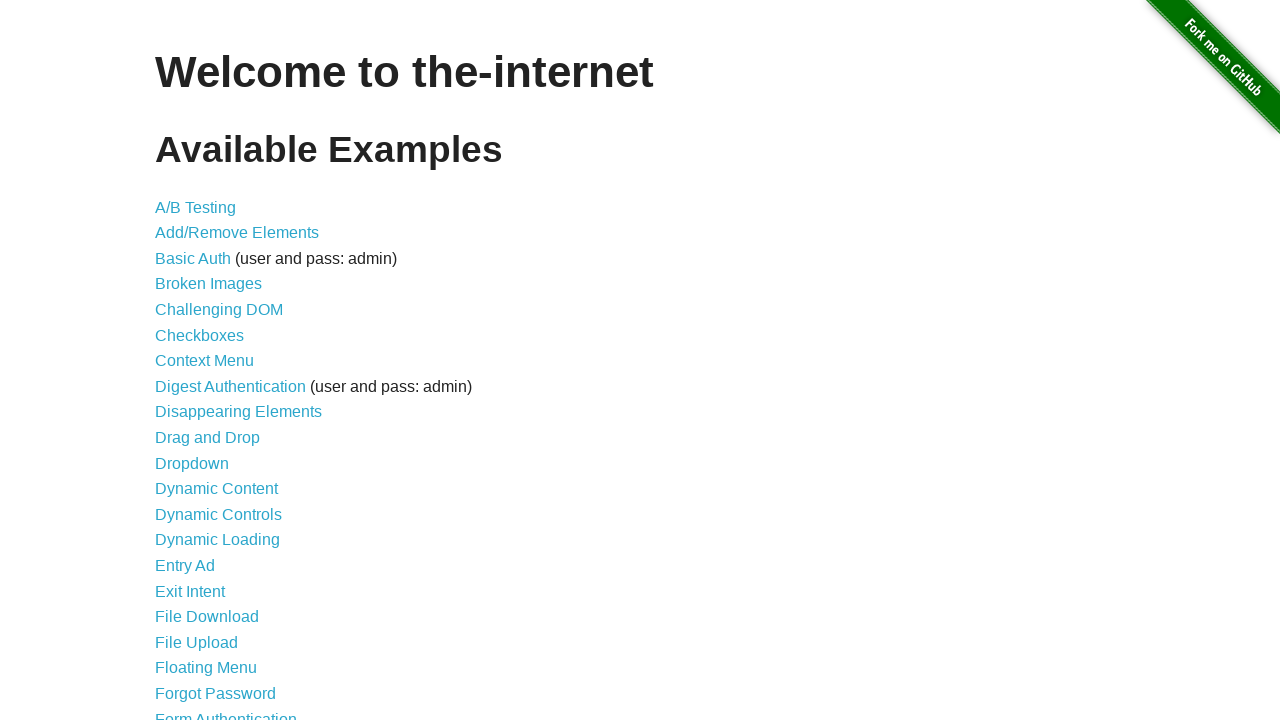

Clicked on 'Drag and Drop' link to navigate to drag and drop page at (208, 438) on text=Drag and Drop
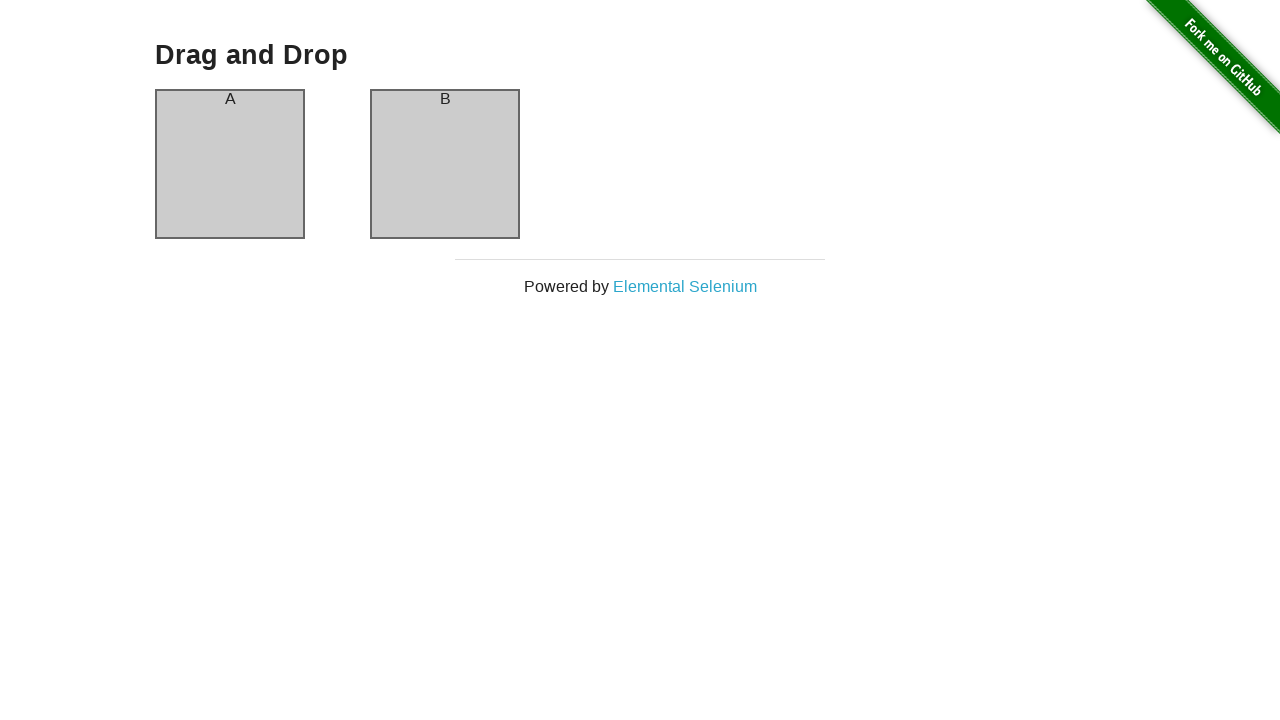

Dragged element A (#column-a) to element B (#column-b) position at (445, 164)
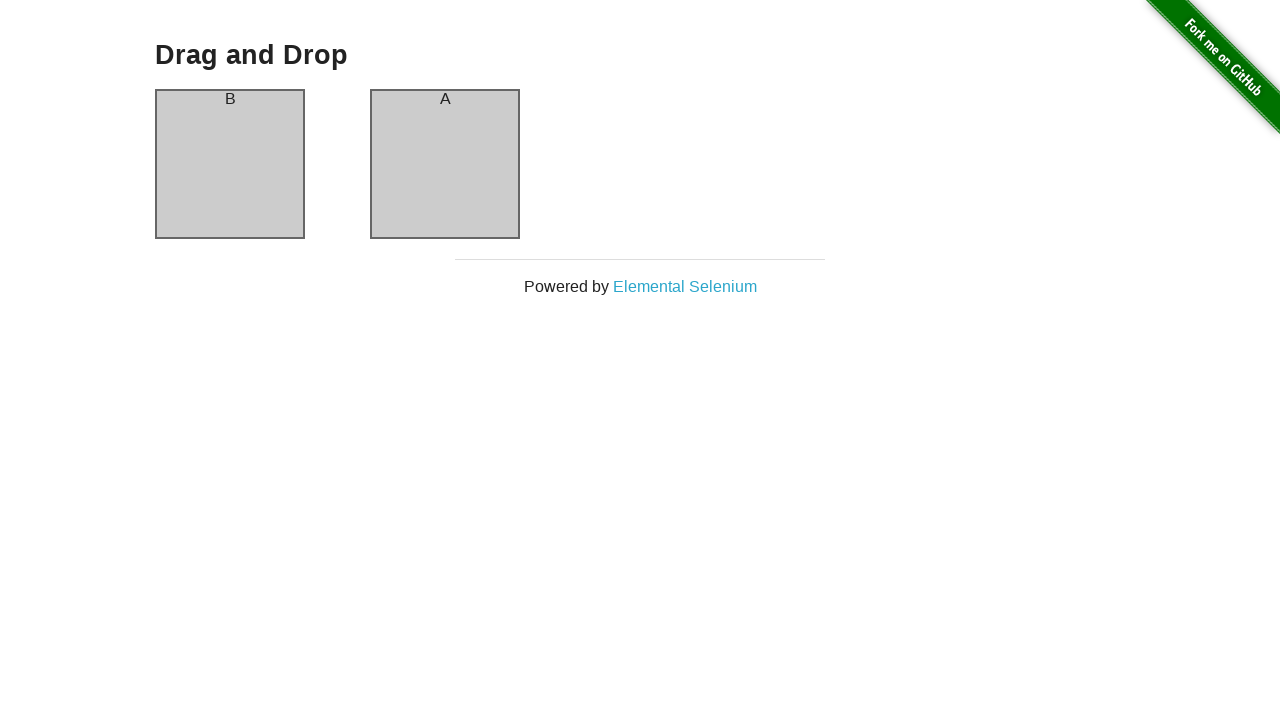

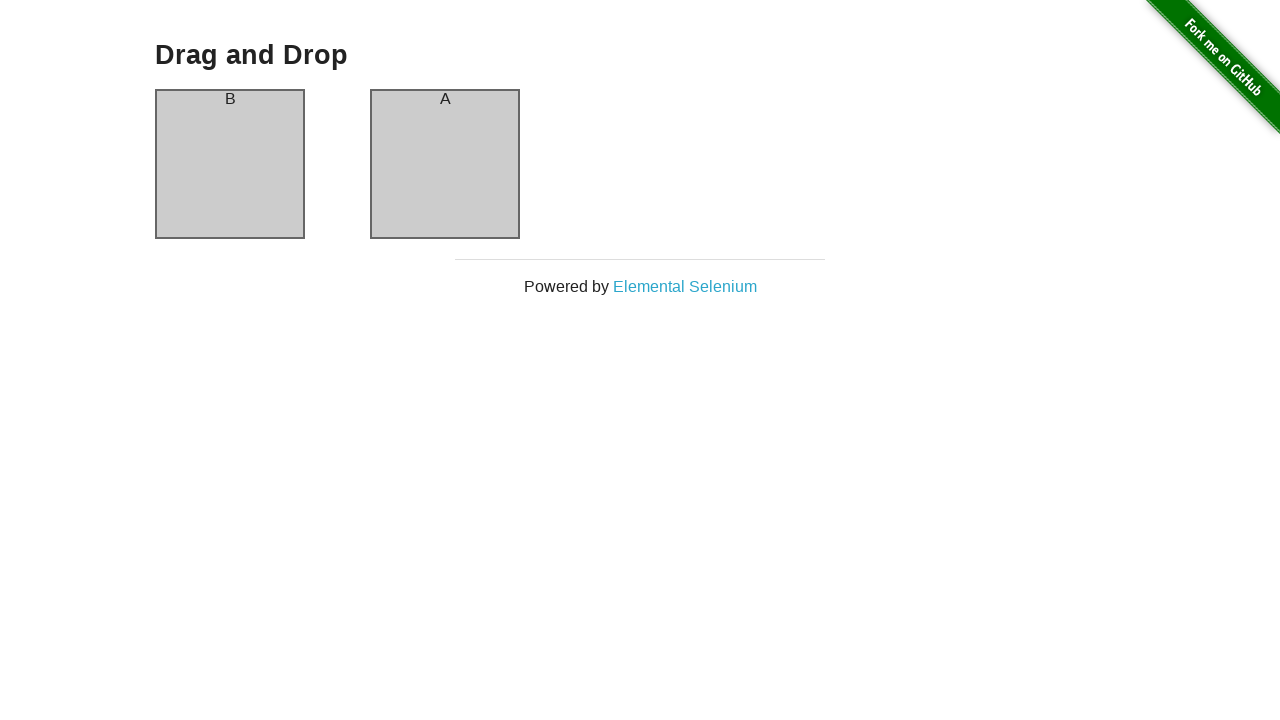